Tests editing a todo item by double-clicking, changing text, and pressing Enter

Starting URL: https://demo.playwright.dev/todomvc

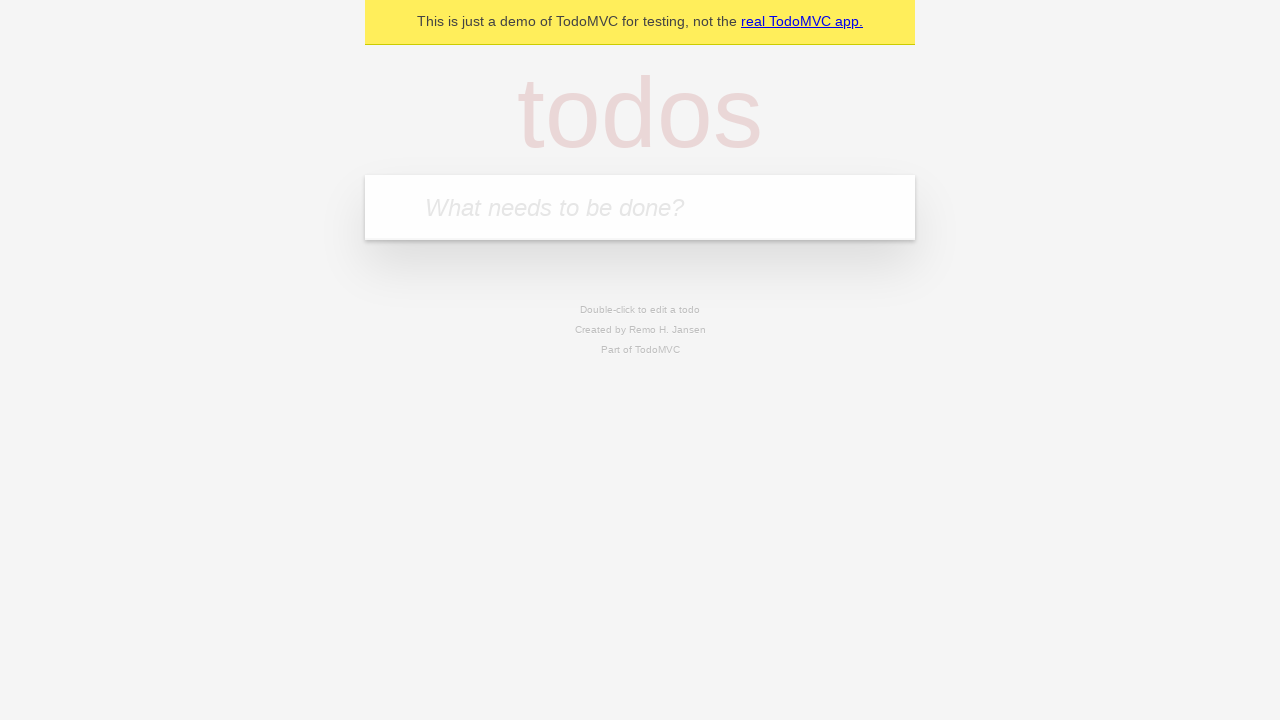

Filled todo input with 'buy some cheese' on internal:attr=[placeholder="What needs to be done?"i]
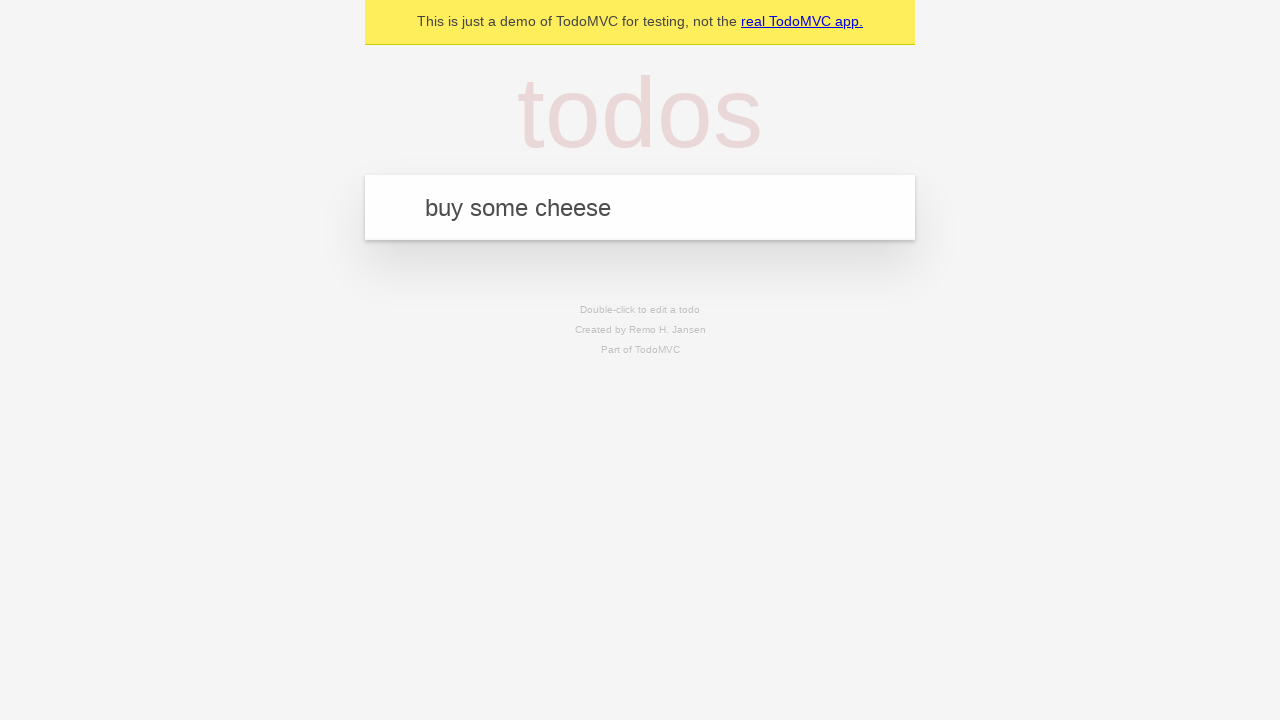

Pressed Enter to create first todo item on internal:attr=[placeholder="What needs to be done?"i]
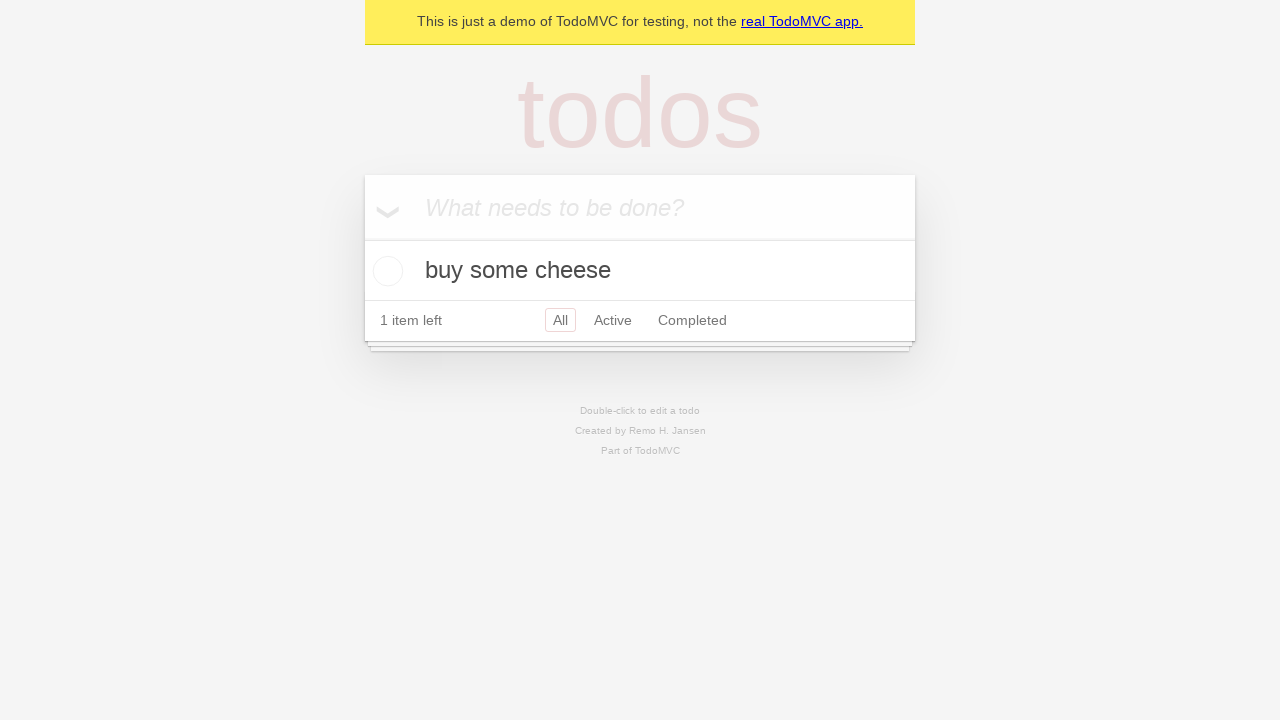

Filled todo input with 'feed the cat' on internal:attr=[placeholder="What needs to be done?"i]
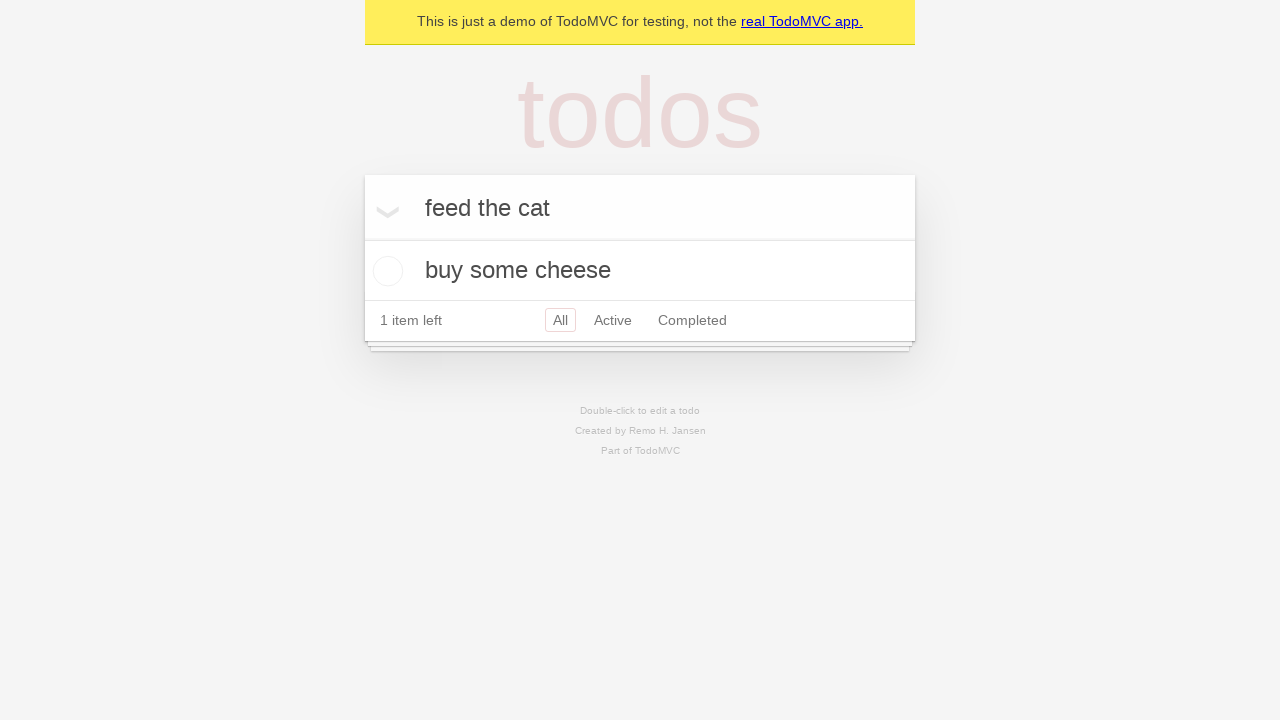

Pressed Enter to create second todo item on internal:attr=[placeholder="What needs to be done?"i]
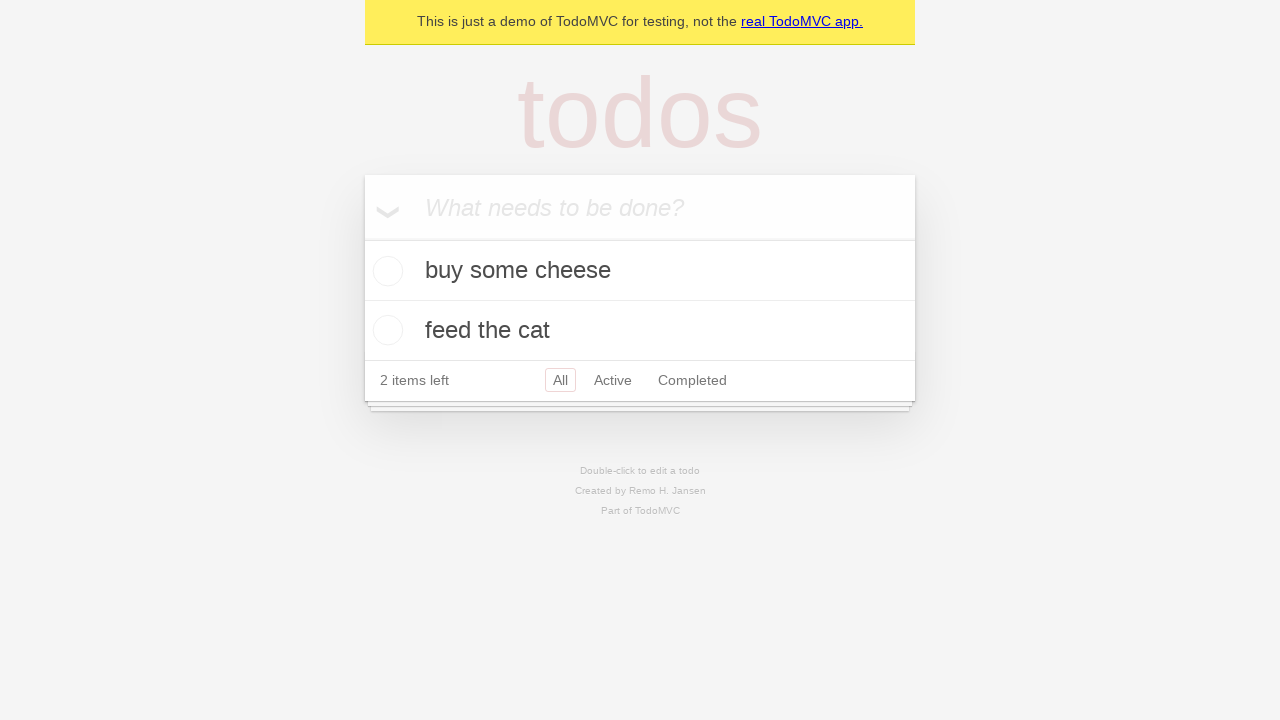

Filled todo input with 'book a doctors appointment' on internal:attr=[placeholder="What needs to be done?"i]
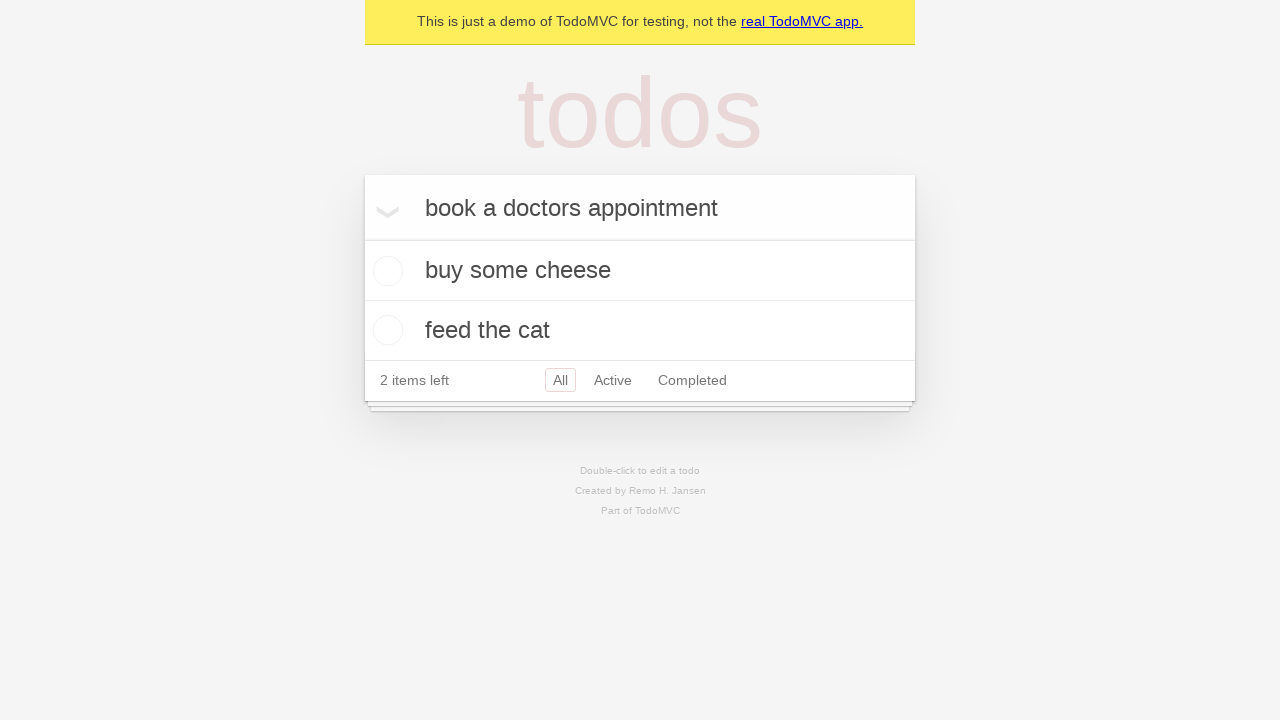

Pressed Enter to create third todo item on internal:attr=[placeholder="What needs to be done?"i]
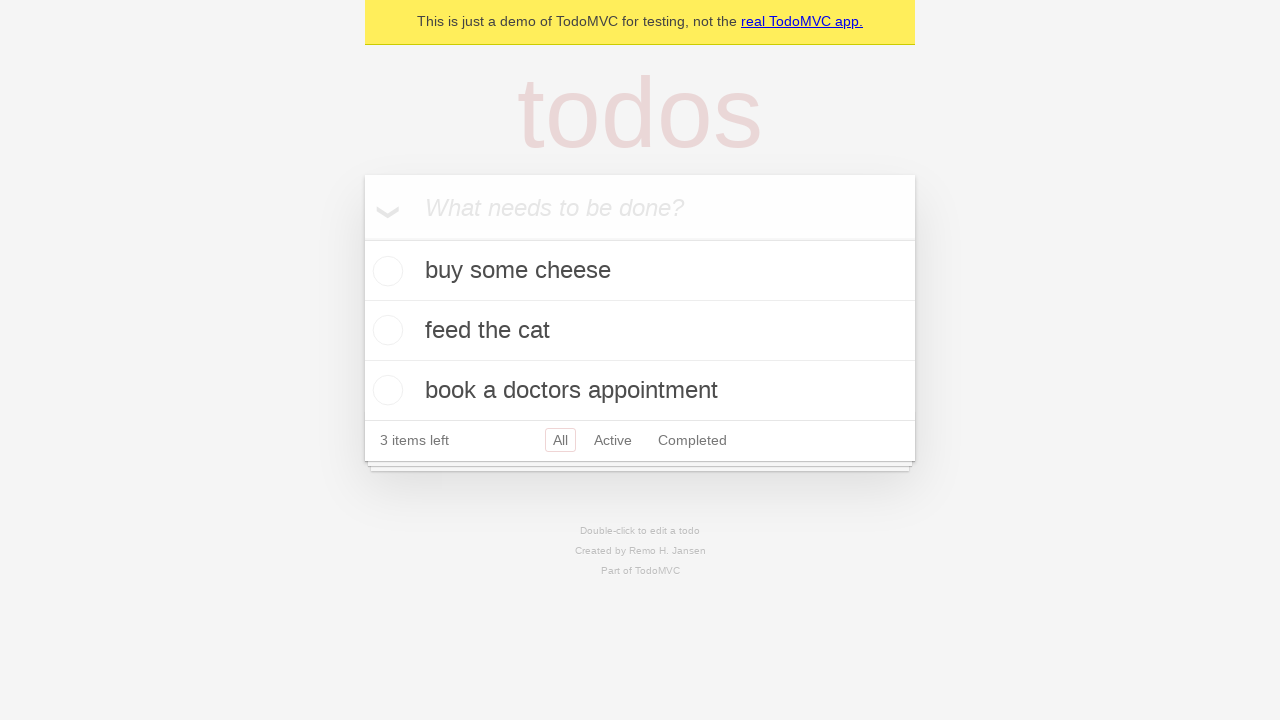

Double-clicked second todo item to enter edit mode at (640, 331) on [data-testid='todo-item'] >> nth=1
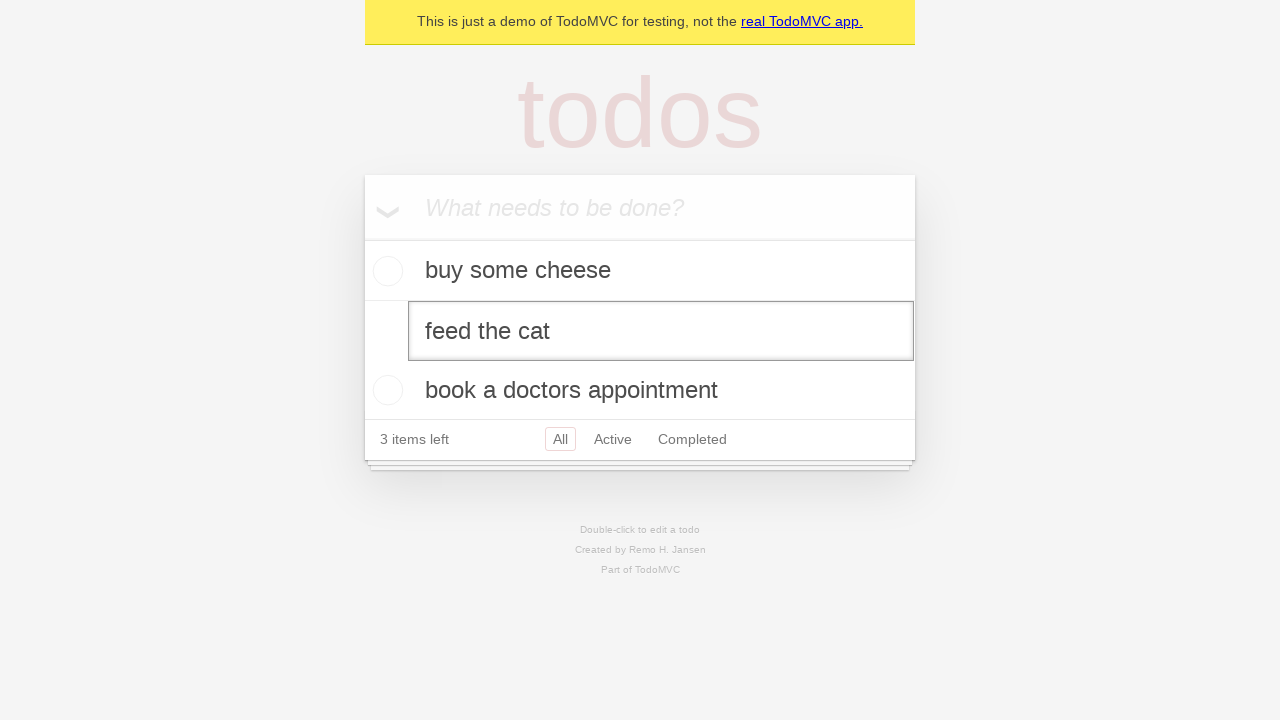

Changed todo text to 'buy some sausages' on [data-testid='todo-item'] >> nth=1 >> internal:role=textbox[name="Edit"i]
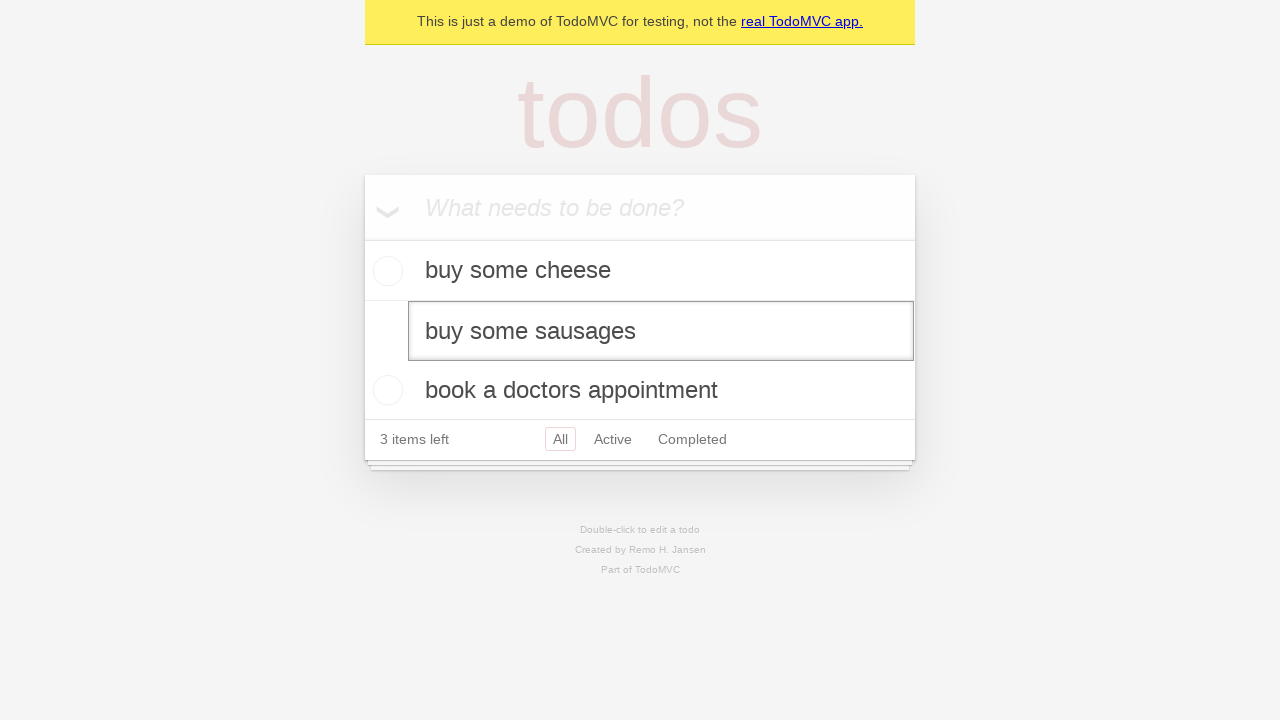

Pressed Enter to save the edited todo item on [data-testid='todo-item'] >> nth=1 >> internal:role=textbox[name="Edit"i]
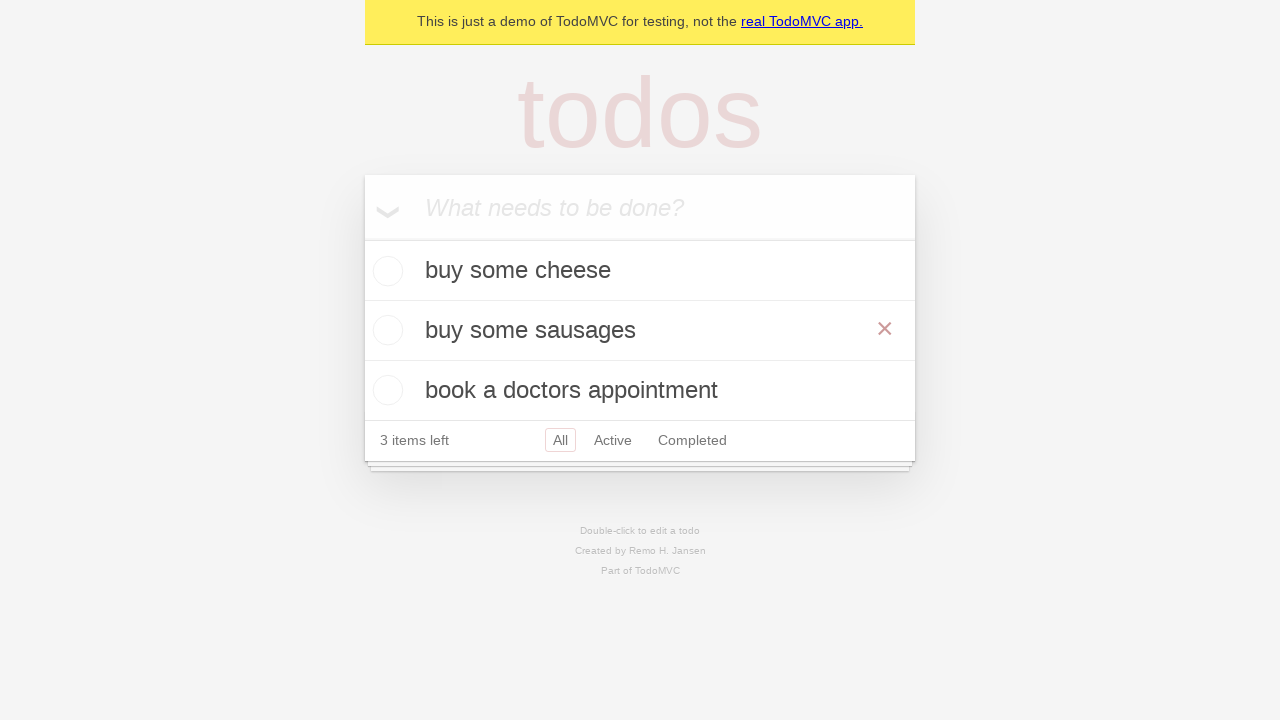

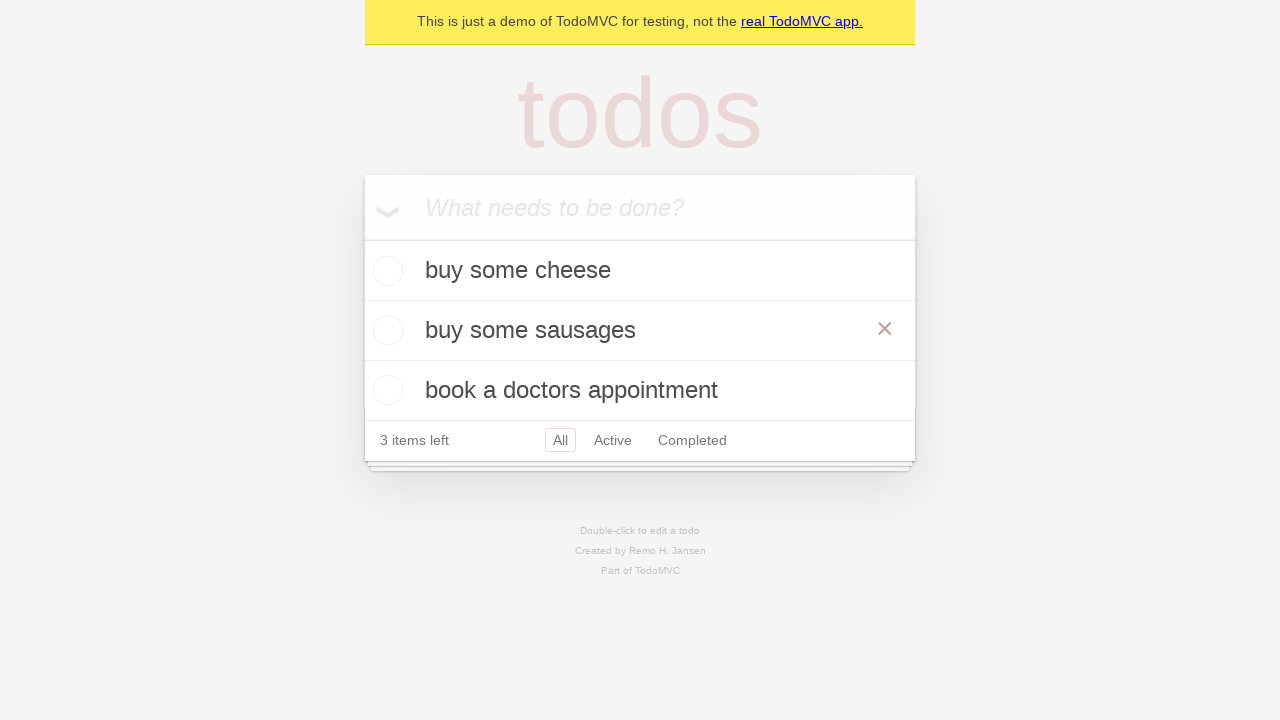